Tests window handling functionality by opening a new window, switching between windows, and verifying page titles in each window

Starting URL: https://the-internet.herokuapp.com/windows

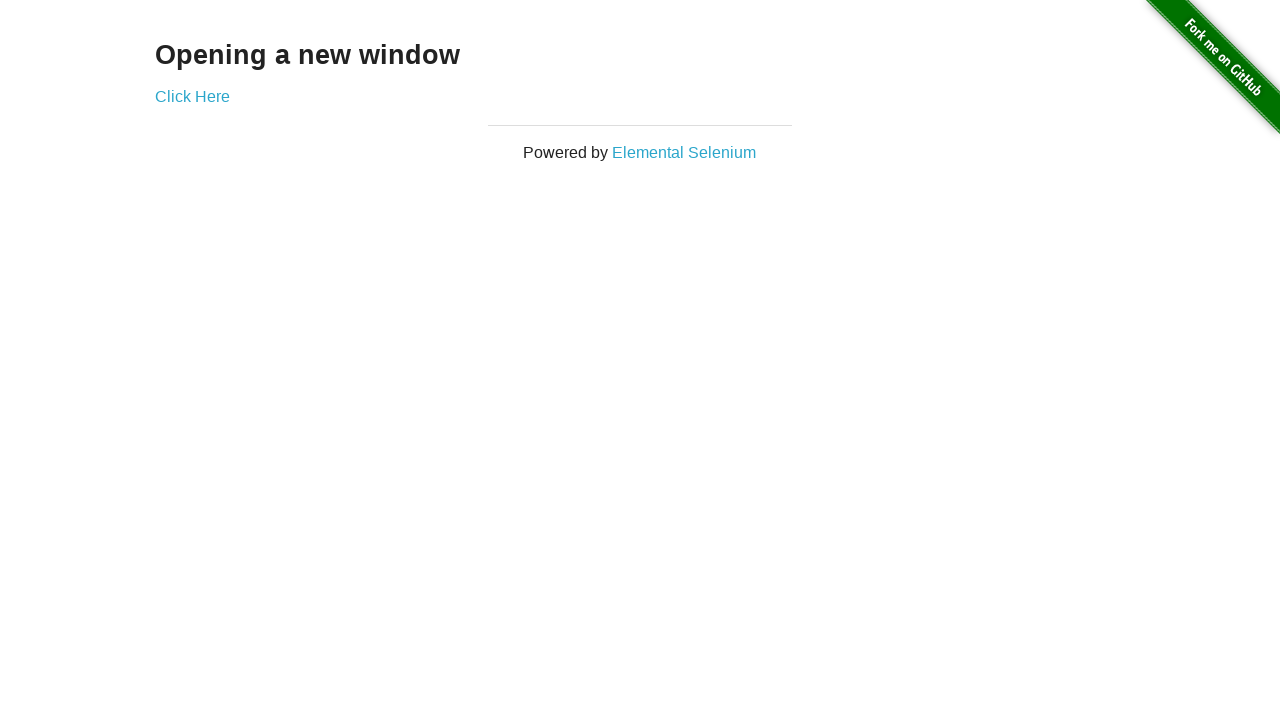

Stored the first page context
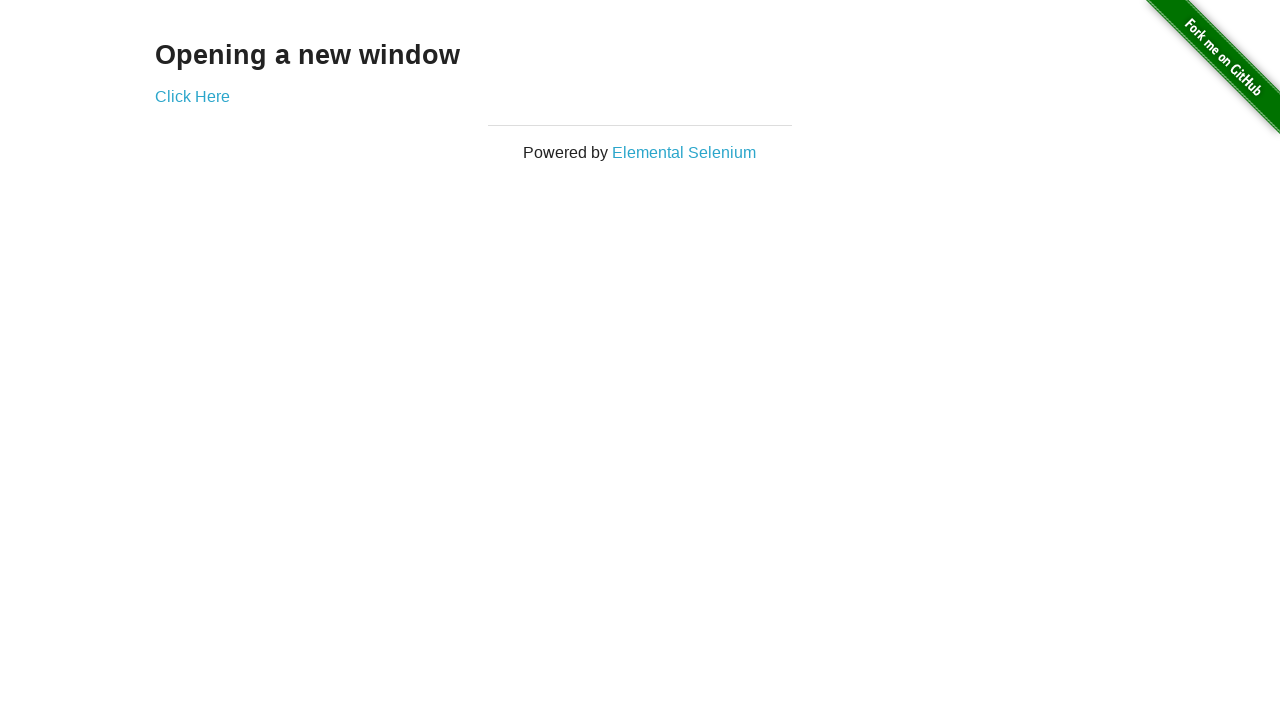

Retrieved initial page heading text
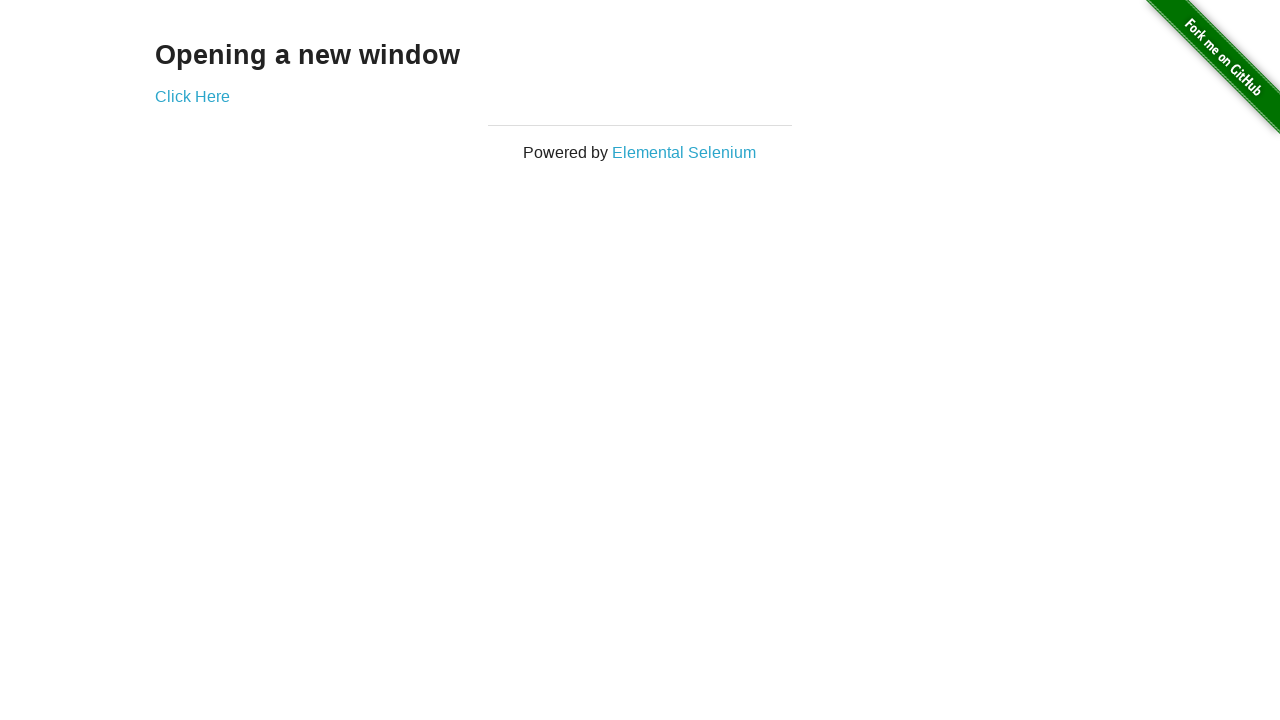

Verified page heading text is 'Opening a new window'
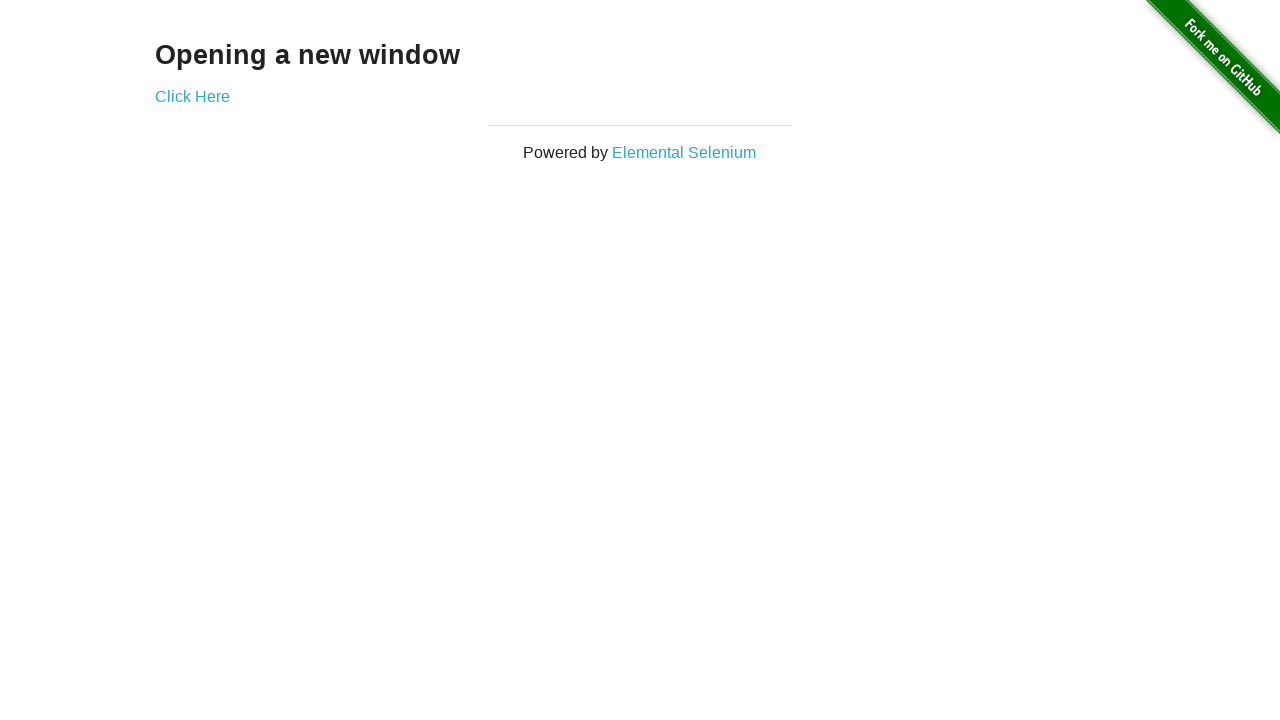

Verified initial page title is 'The Internet'
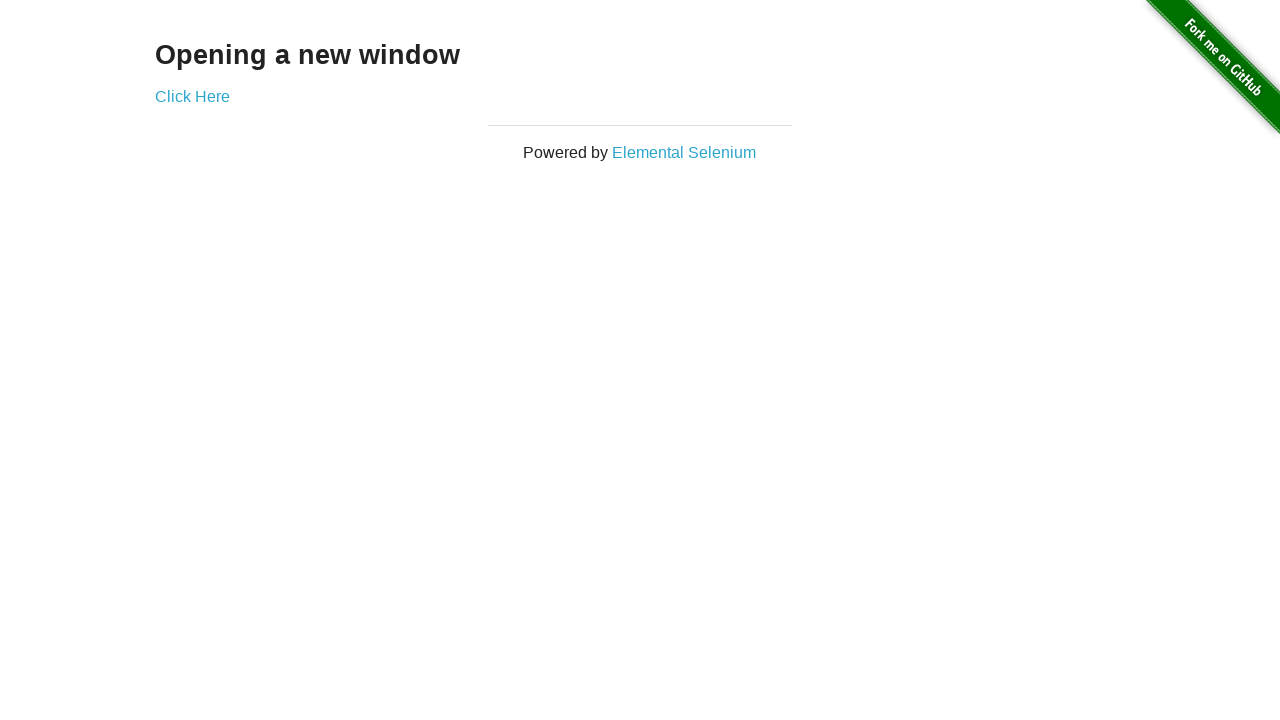

Clicked 'Click Here' button to open new window at (192, 96) on text='Click Here'
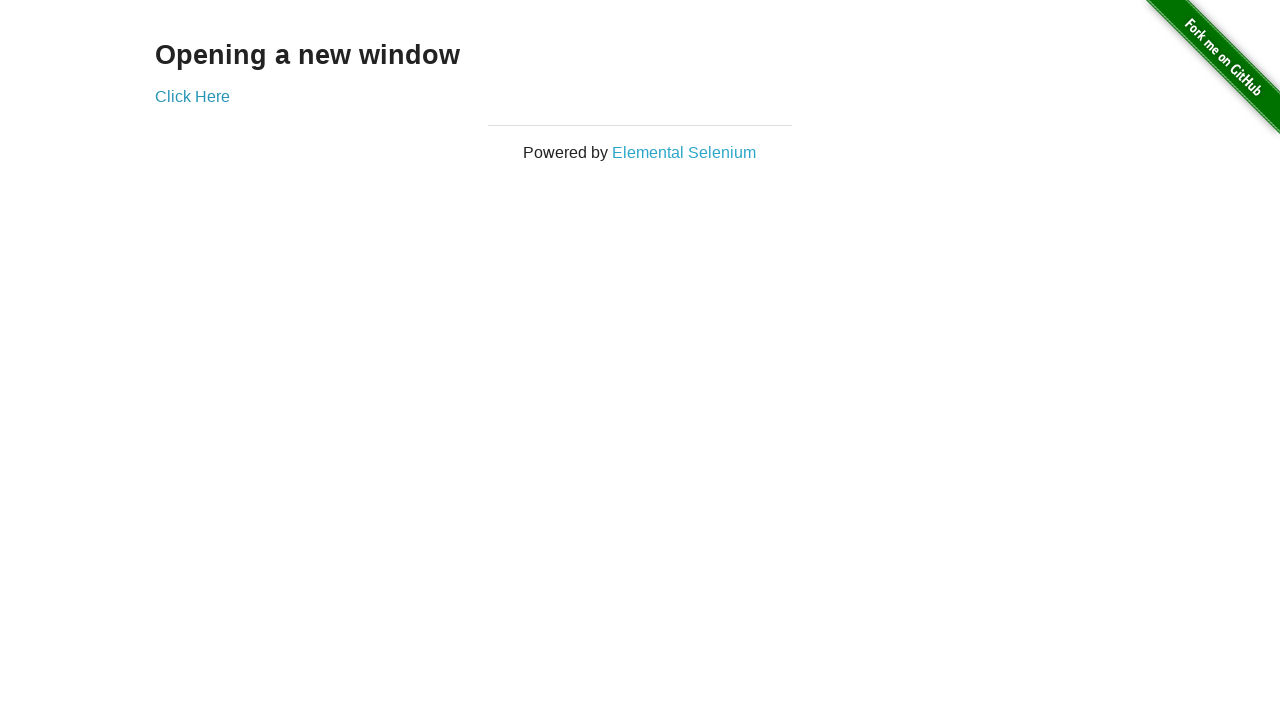

Captured reference to newly opened window
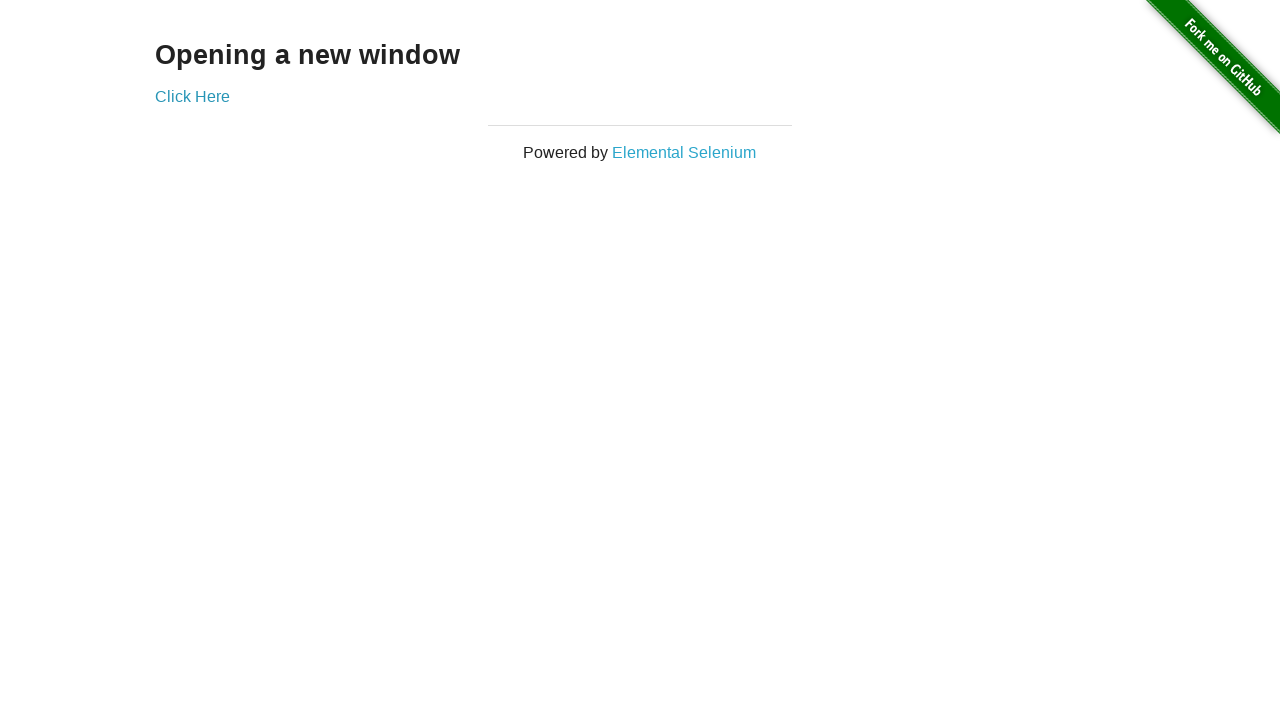

Waited for new window to fully load
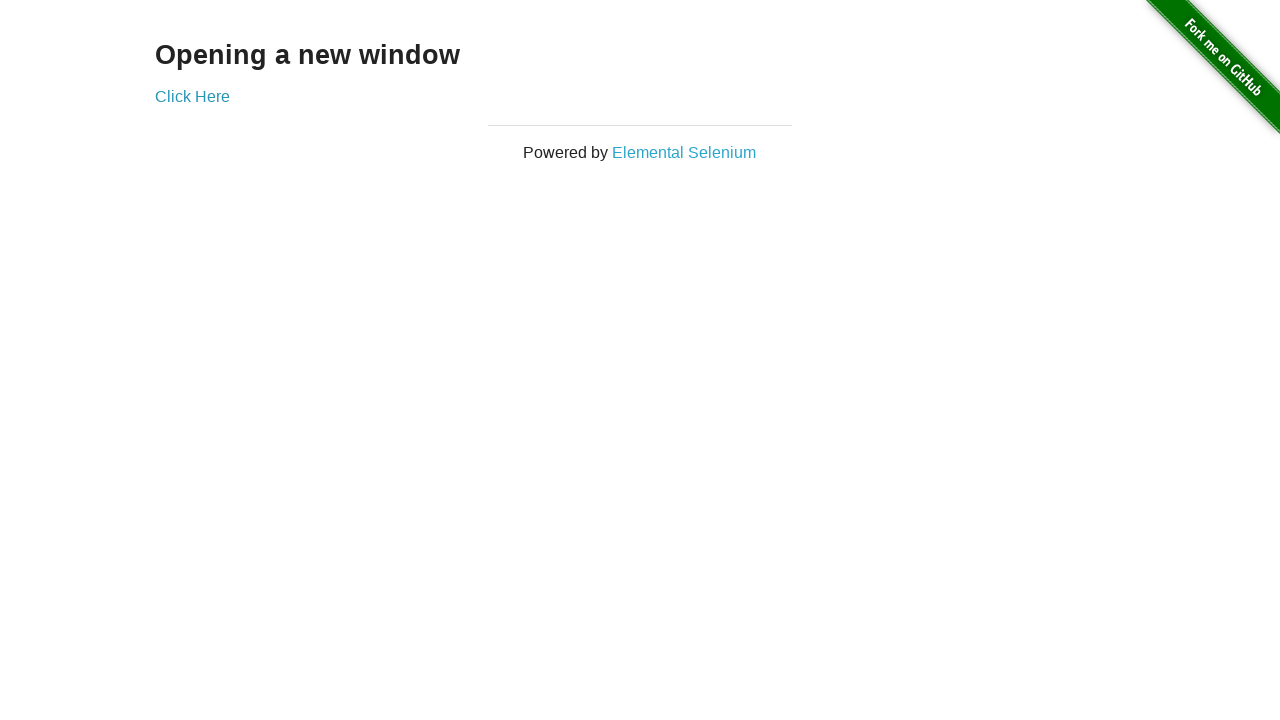

Verified new window title is 'New Window'
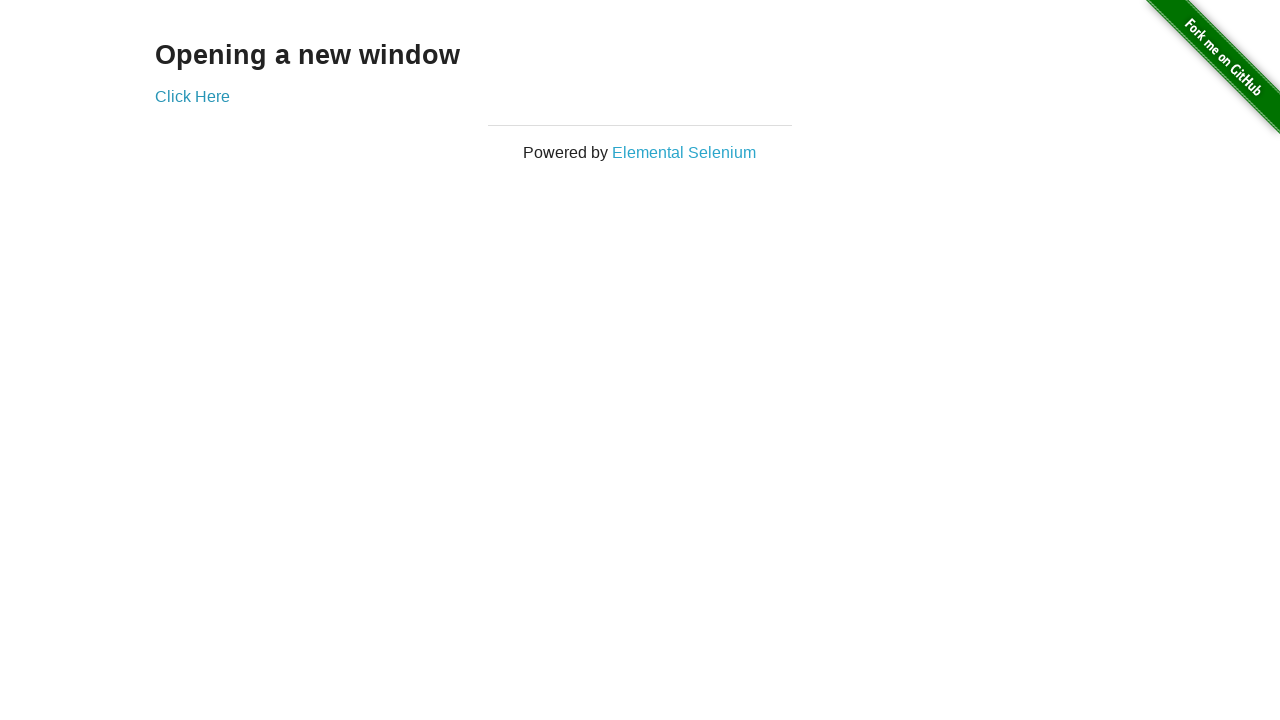

Verified first window title remains 'The Internet'
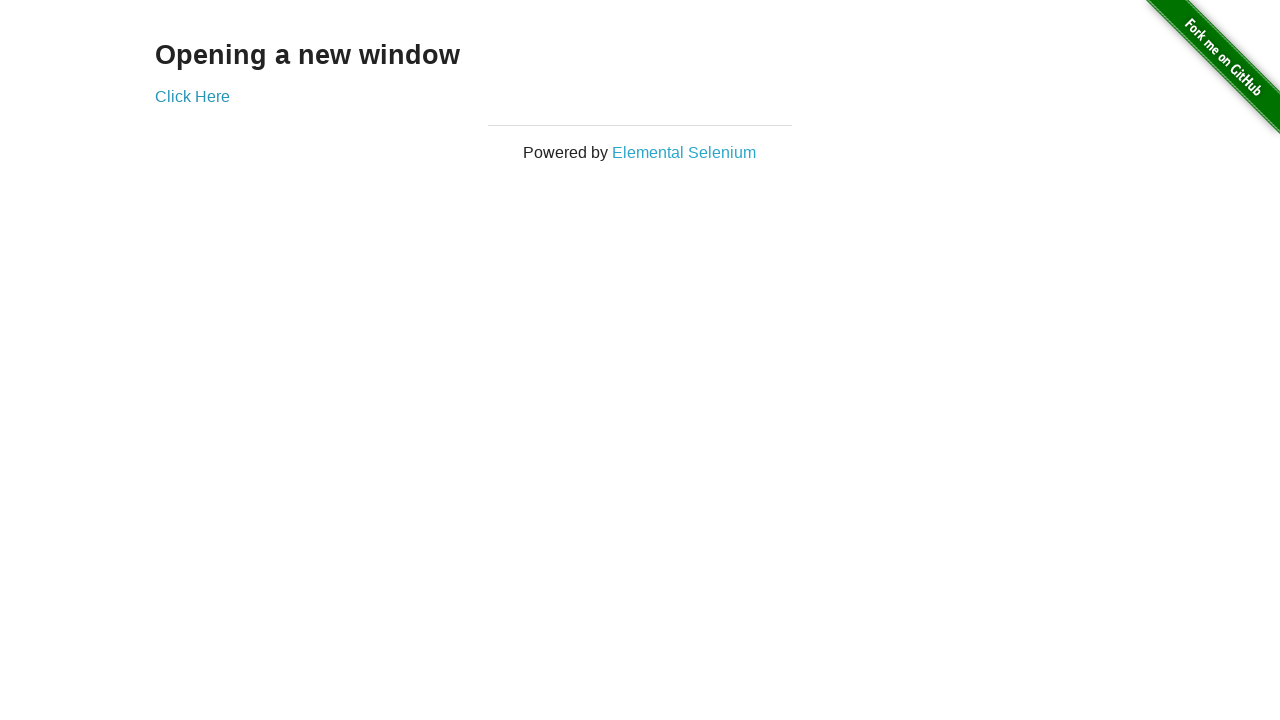

Switched focus to second window
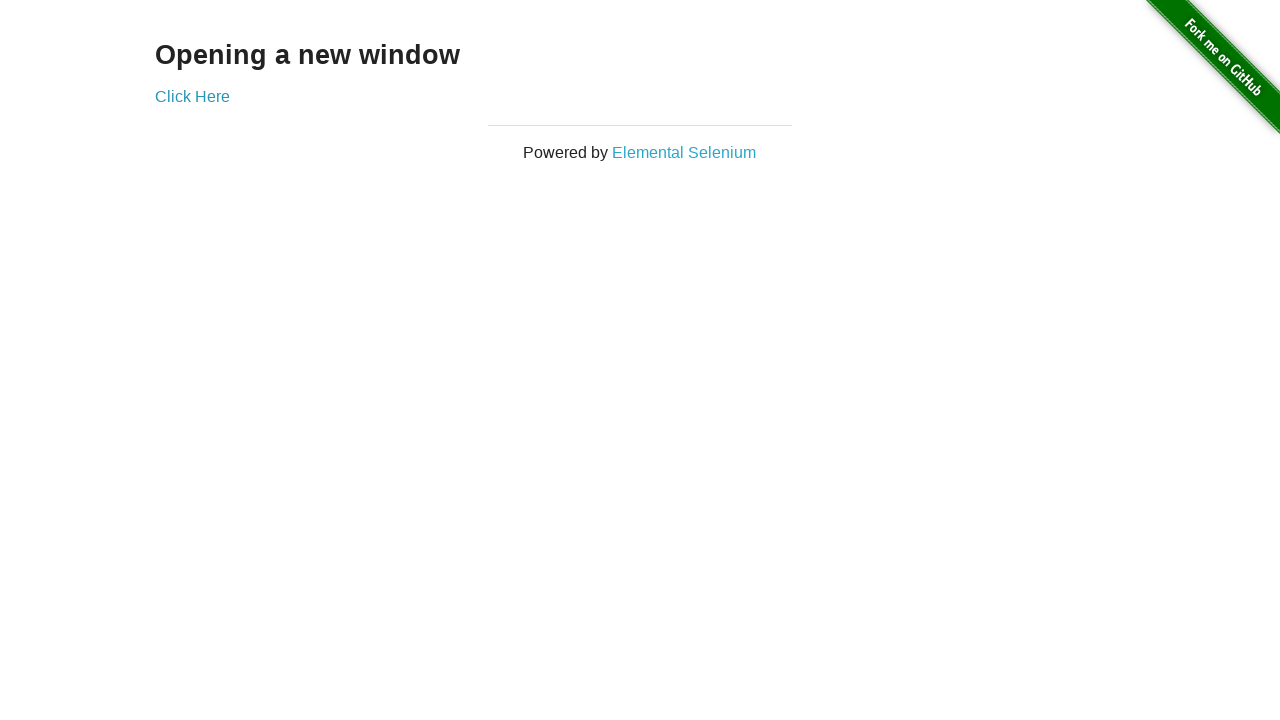

Switched focus back to first window
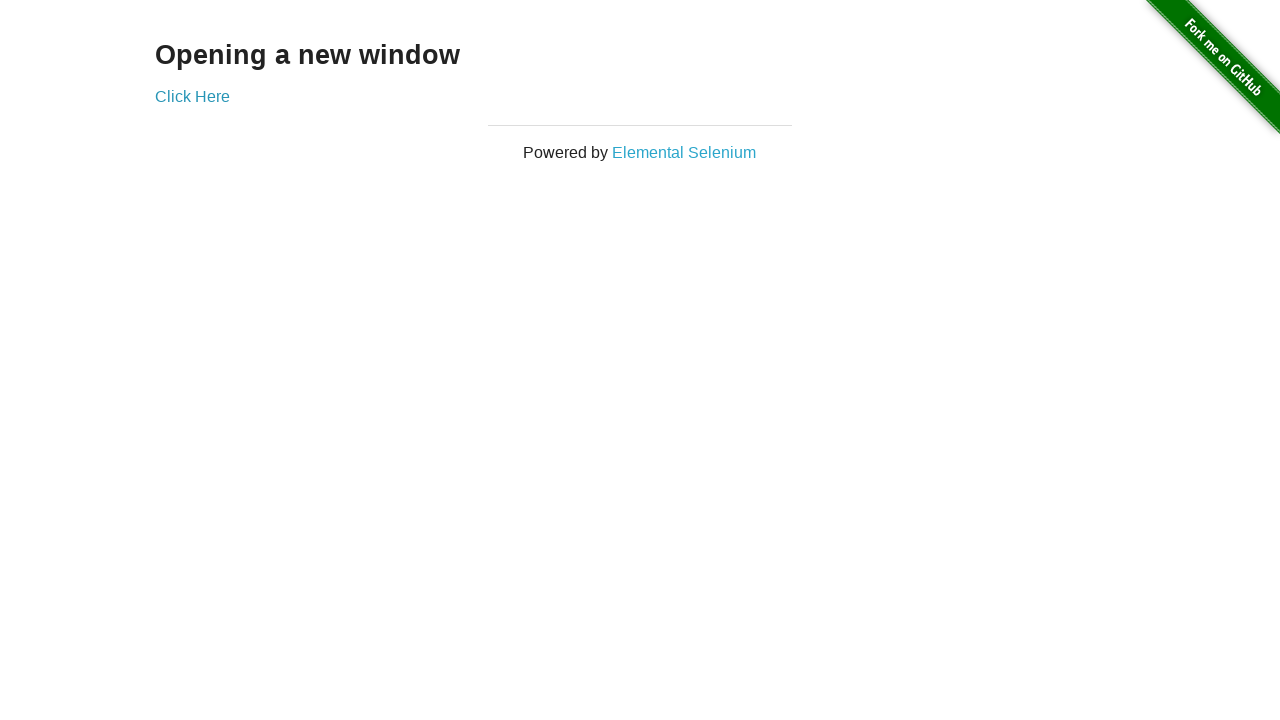

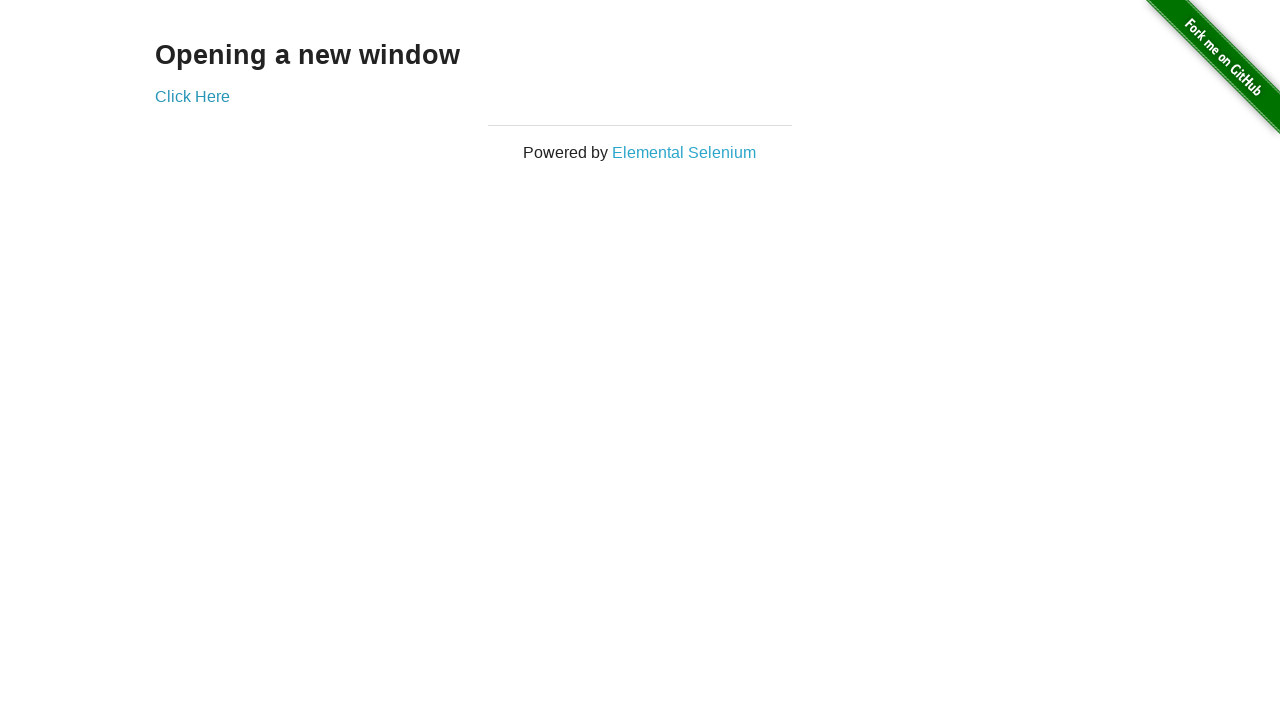